Tests calculator 7x7=49 using button clicks

Starting URL: http://mhunterak.github.io/calc.html

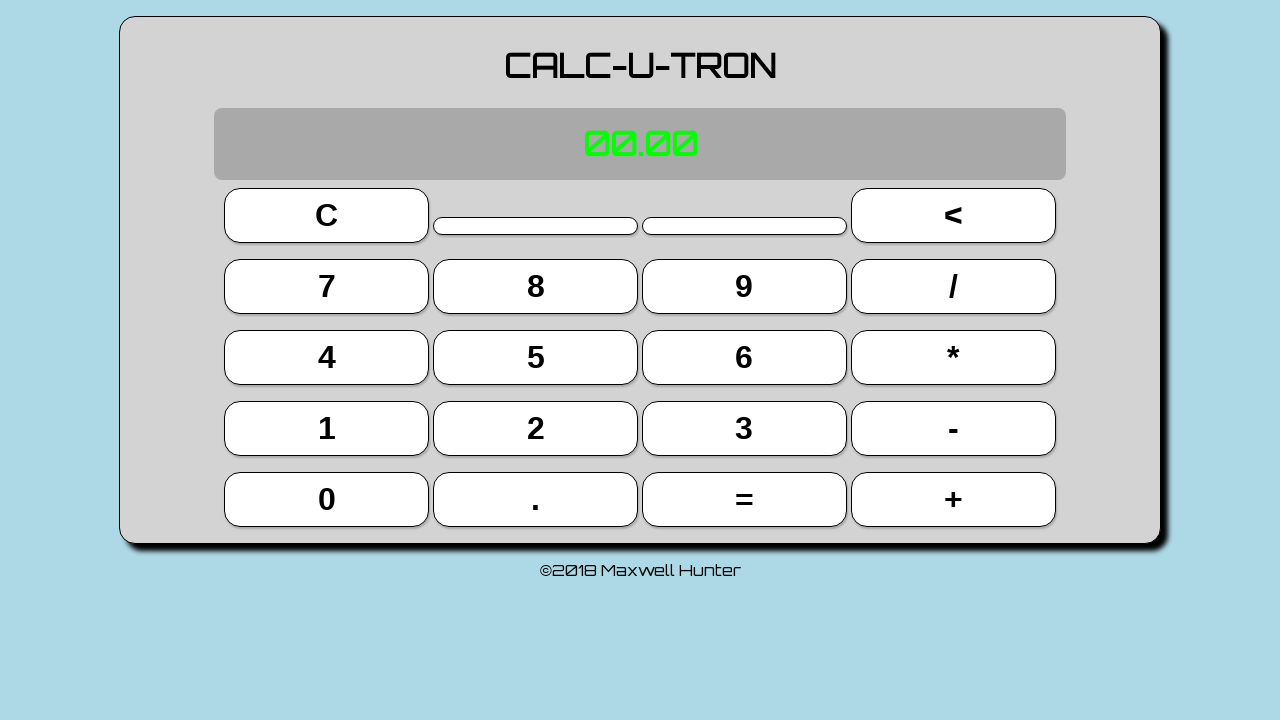

Waited for page to load (domcontentloaded)
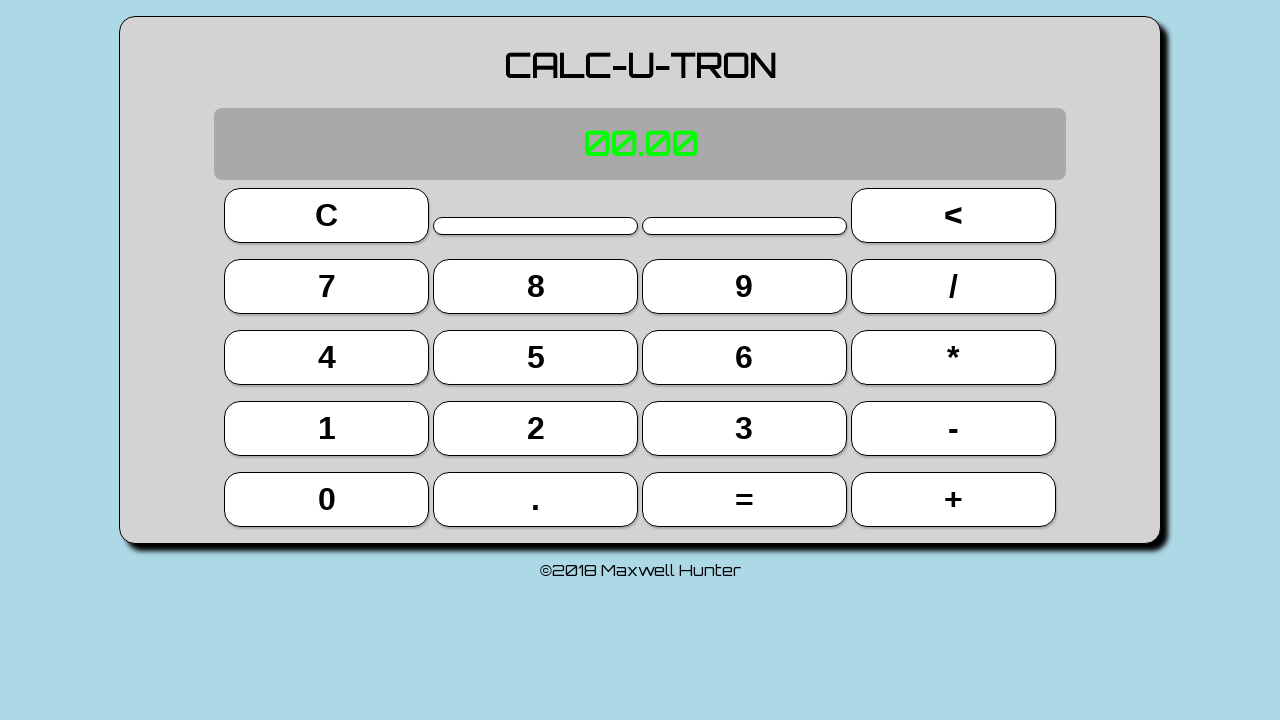

Located all buttons on calculator
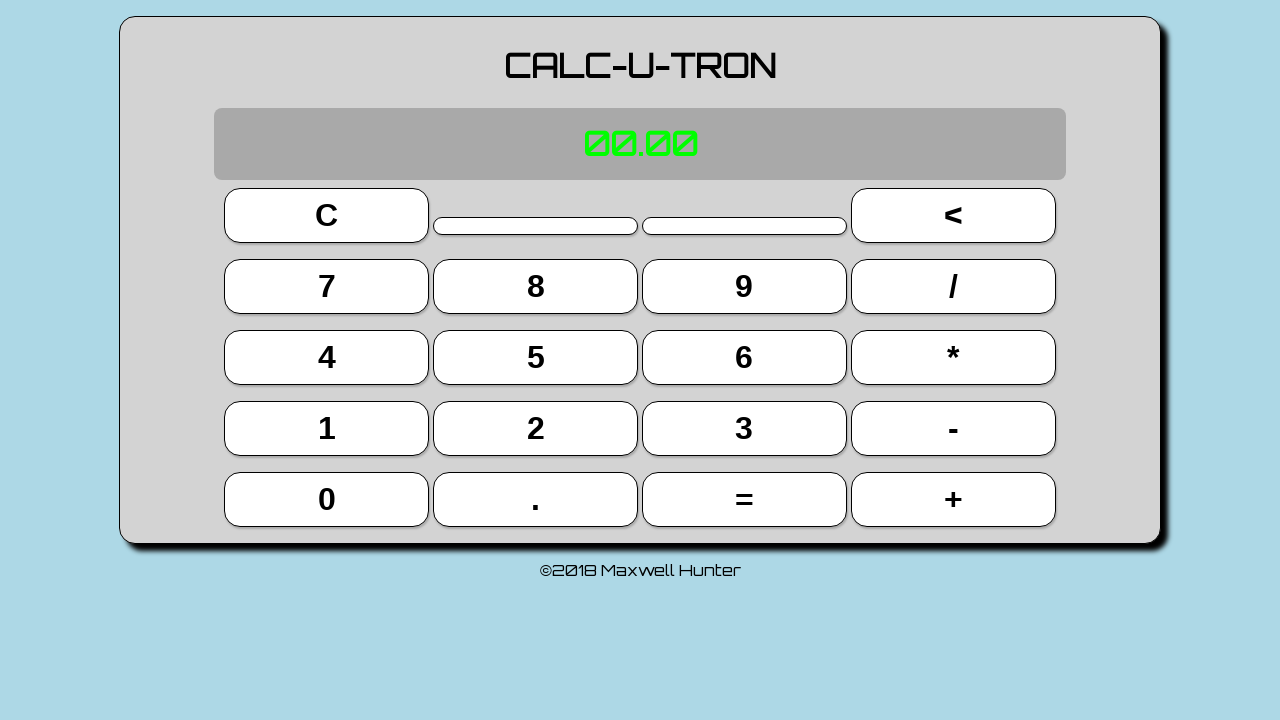

Clicked button 7 at (327, 286) on button >> nth=4
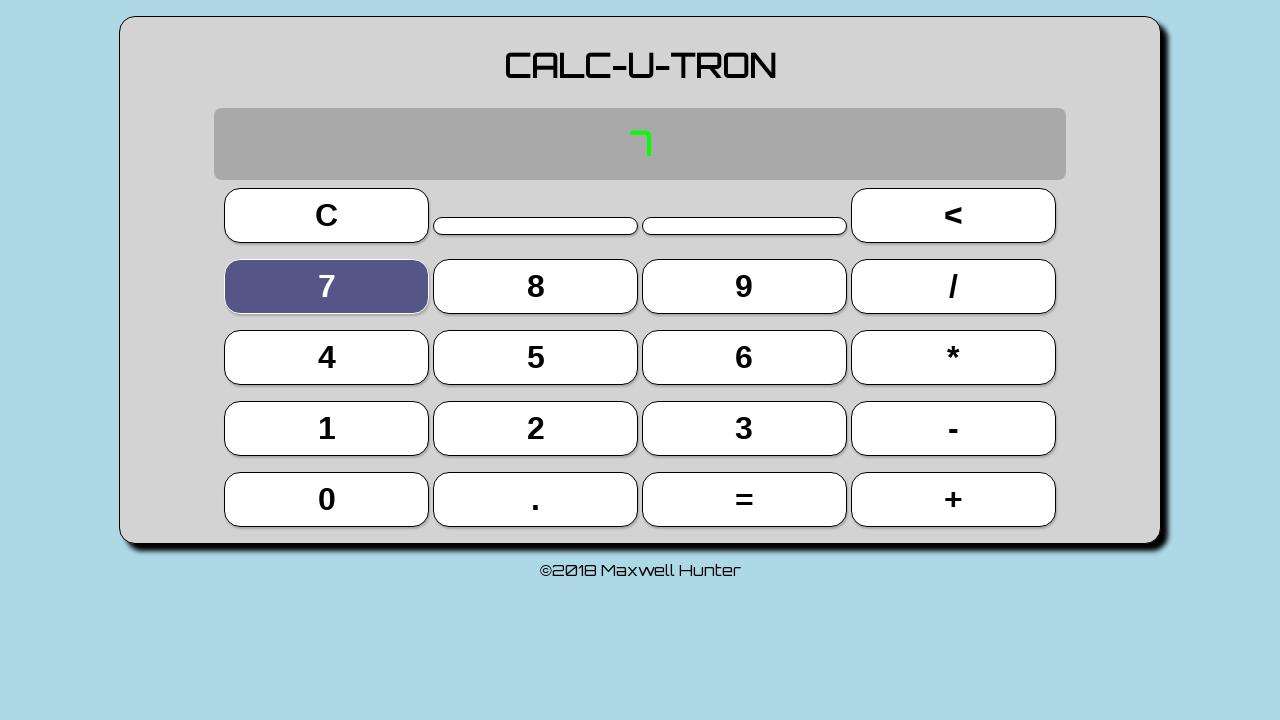

Clicked button * (multiply) at (953, 357) on button >> nth=11
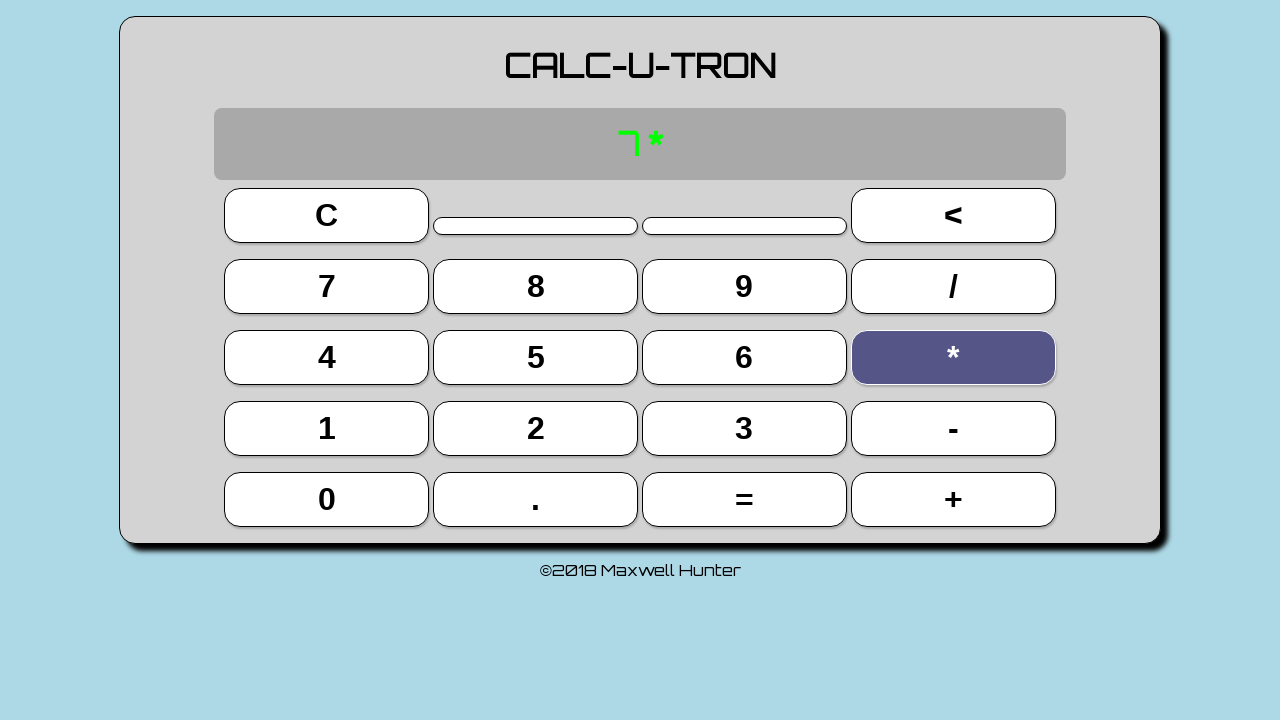

Clicked button 7 at (327, 286) on button >> nth=4
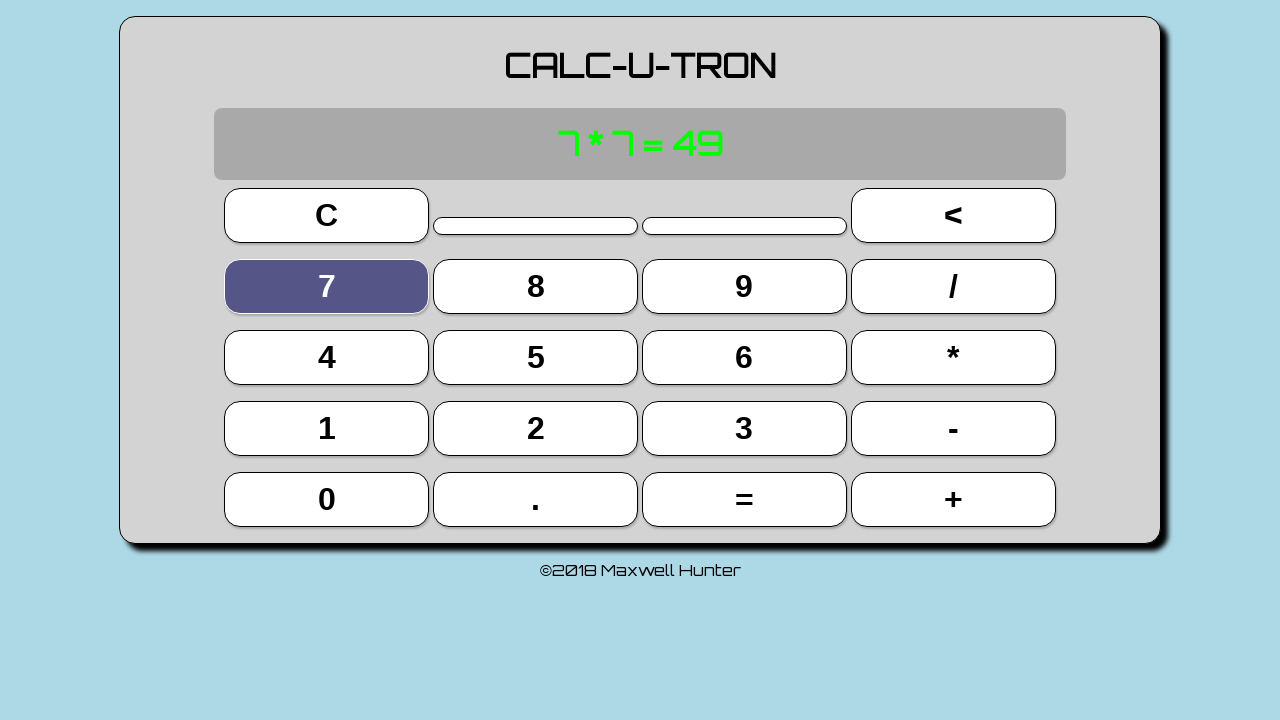

Clicked button = (equals) at (744, 499) on button >> nth=18
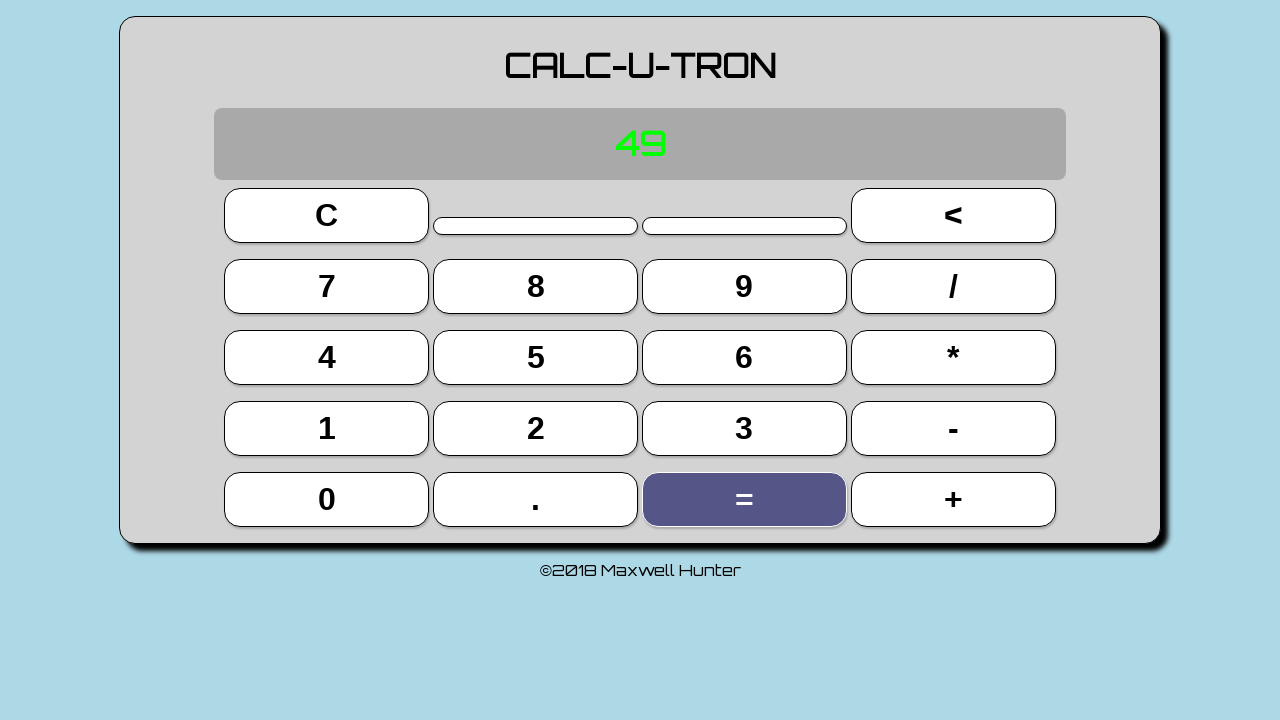

Located display element
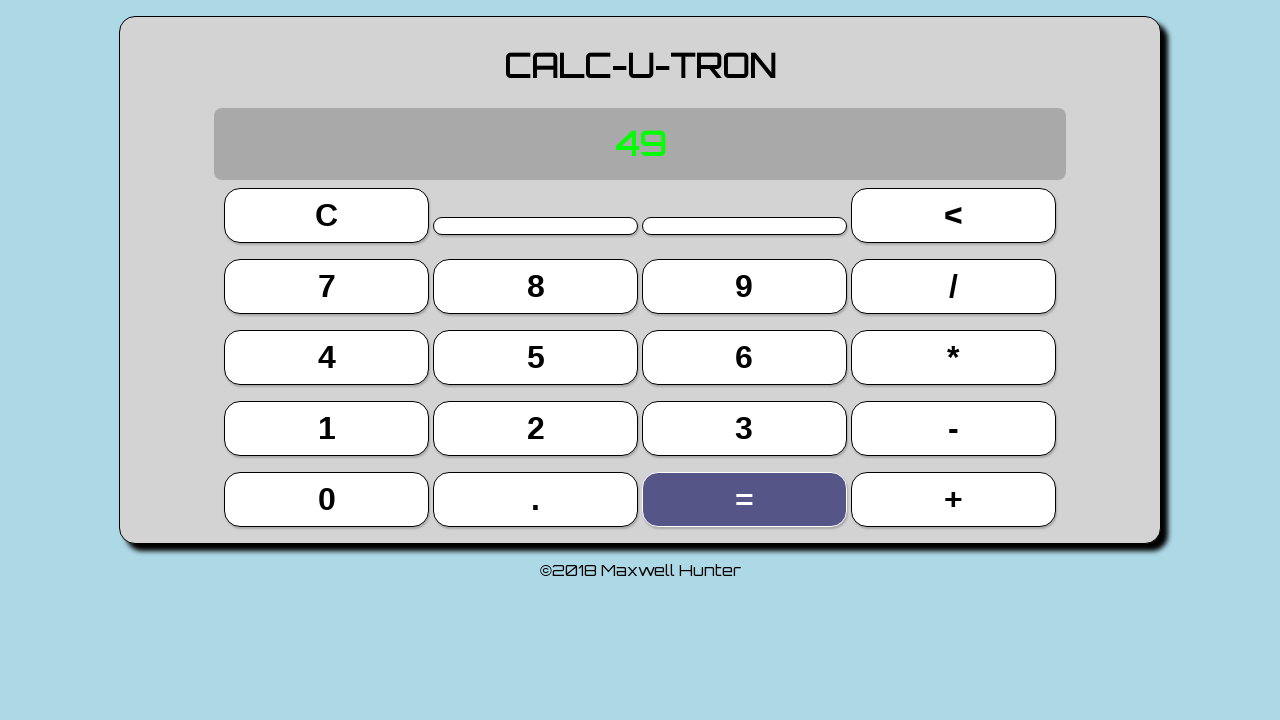

Verified calculator result is 49
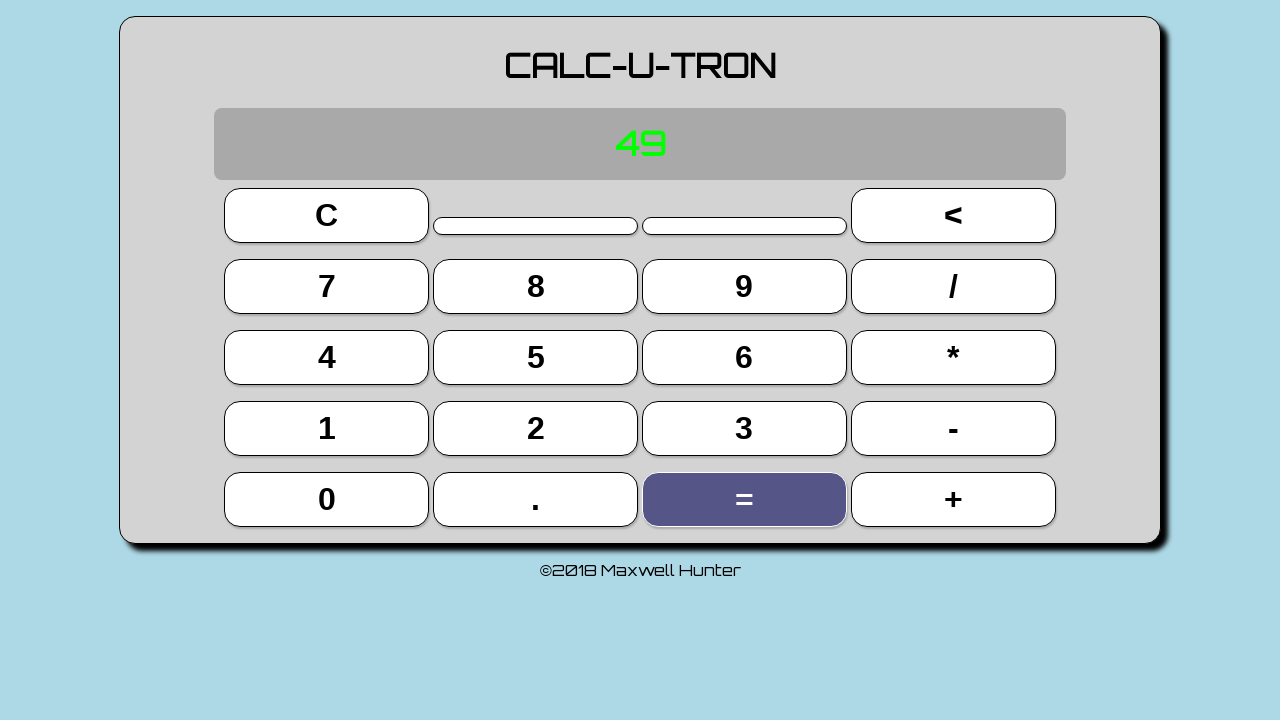

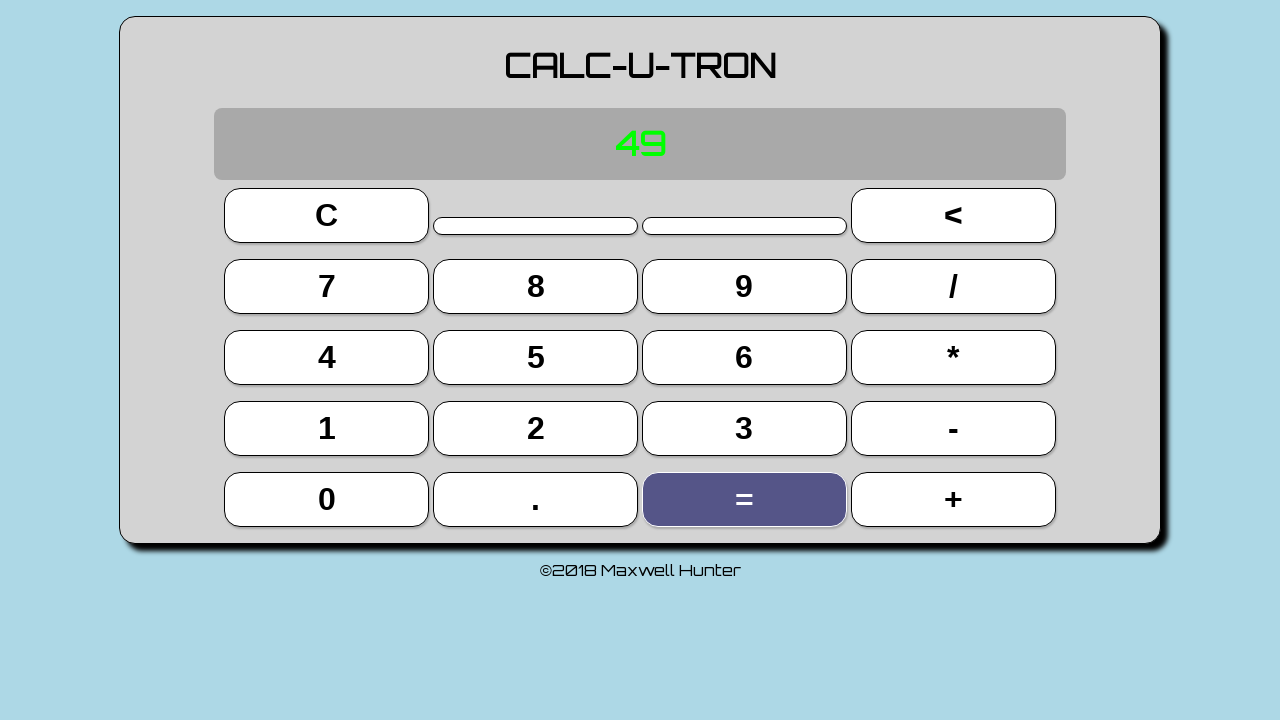